Tests the jQuery UI Sortable demo by performing multiple drag and drop operations to reorder list items within a sortable list.

Starting URL: https://jqueryui.com/sortable/

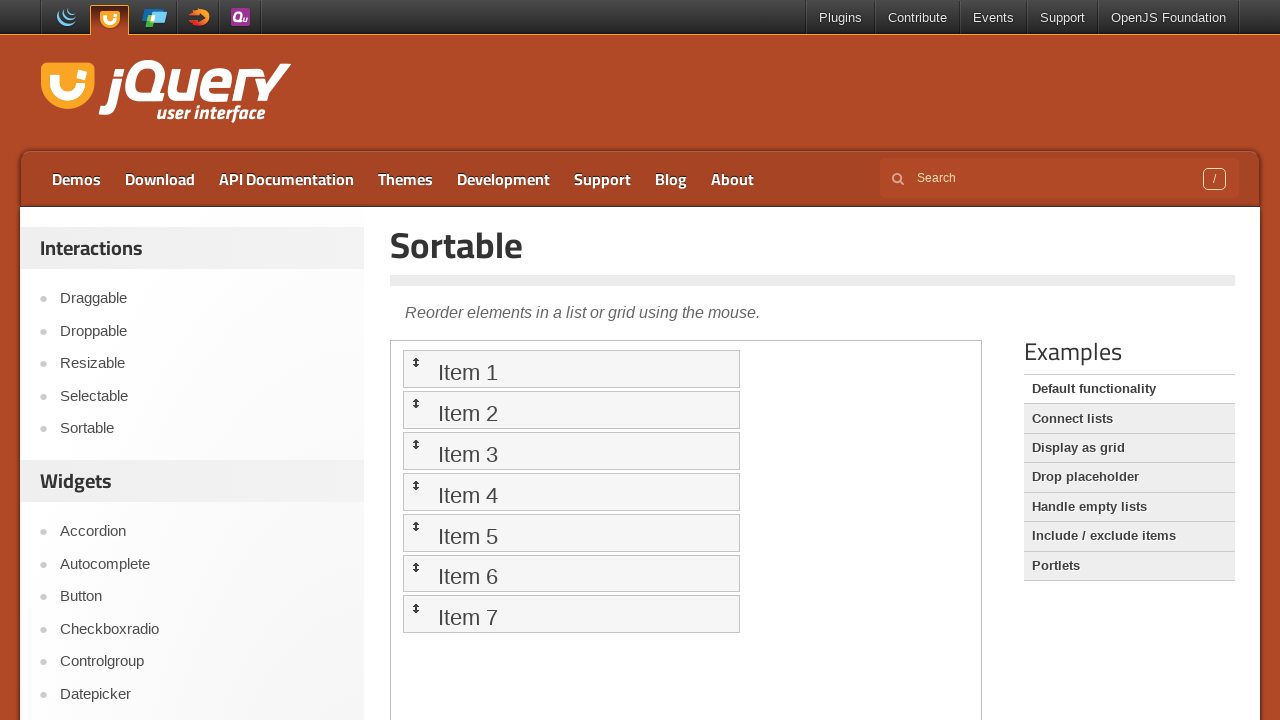

Located the demo iframe containing the sortable list
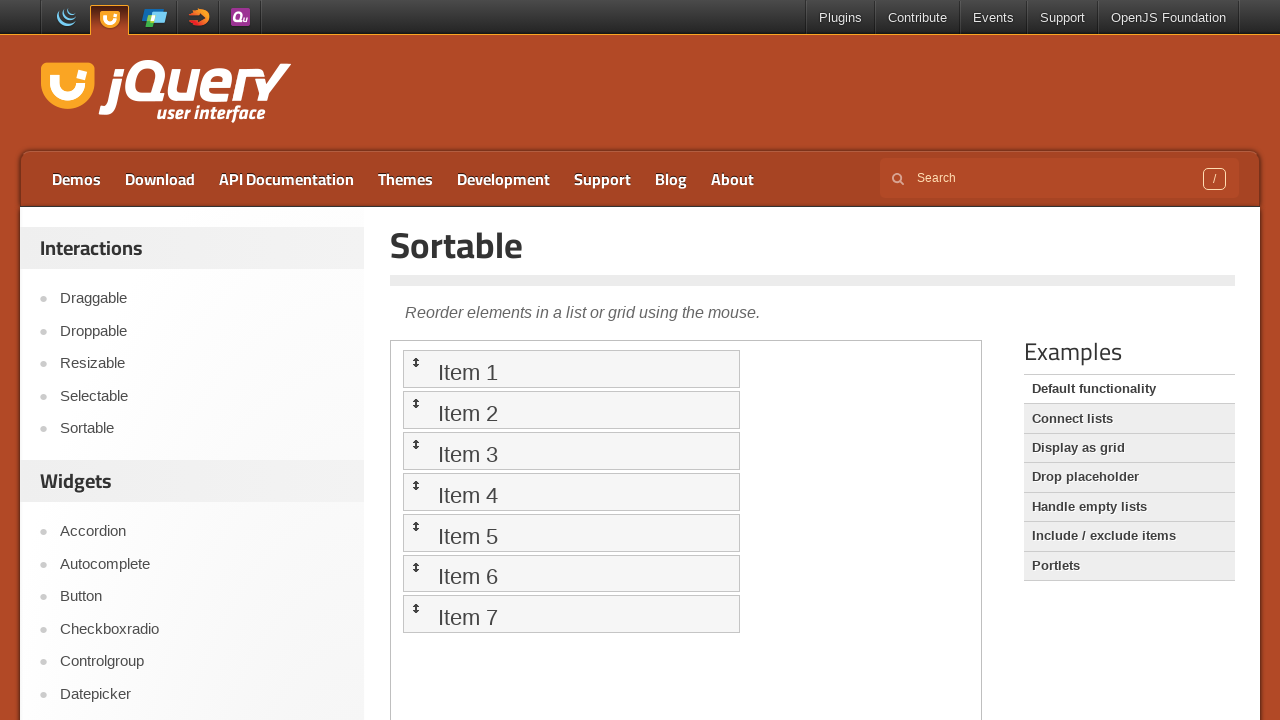

Sortable list loaded and became visible
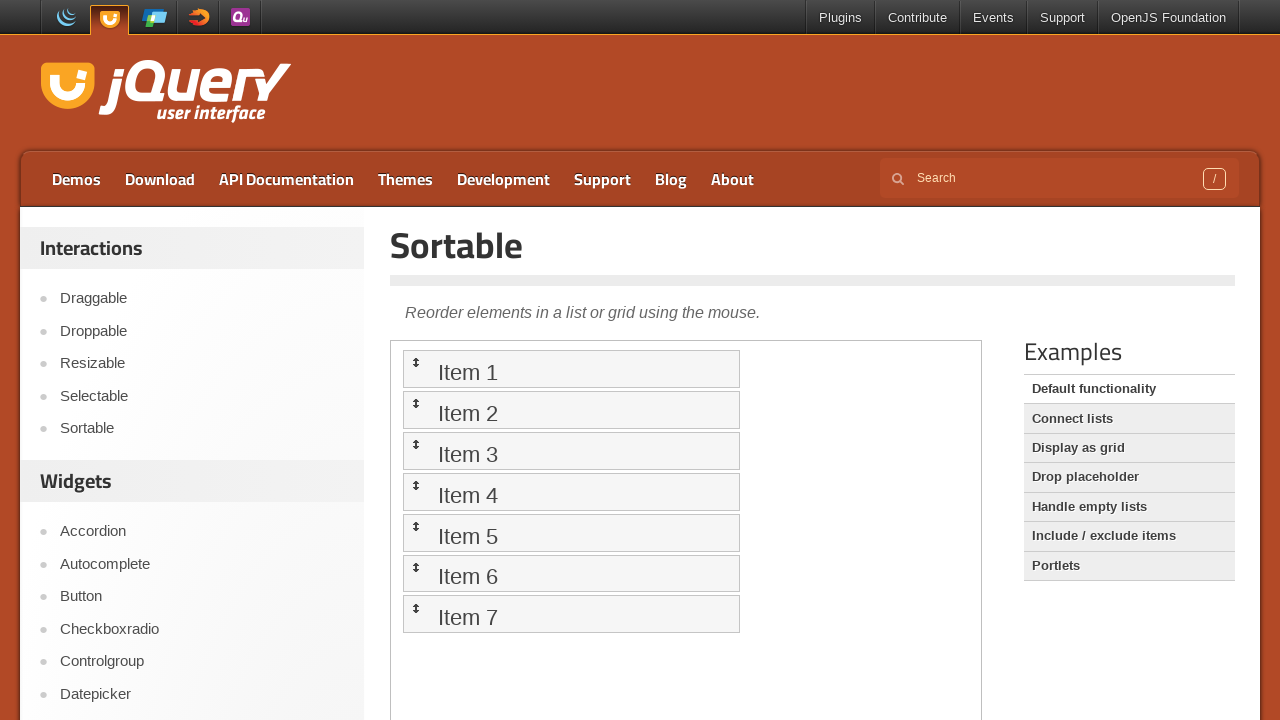

Located first sortable list item
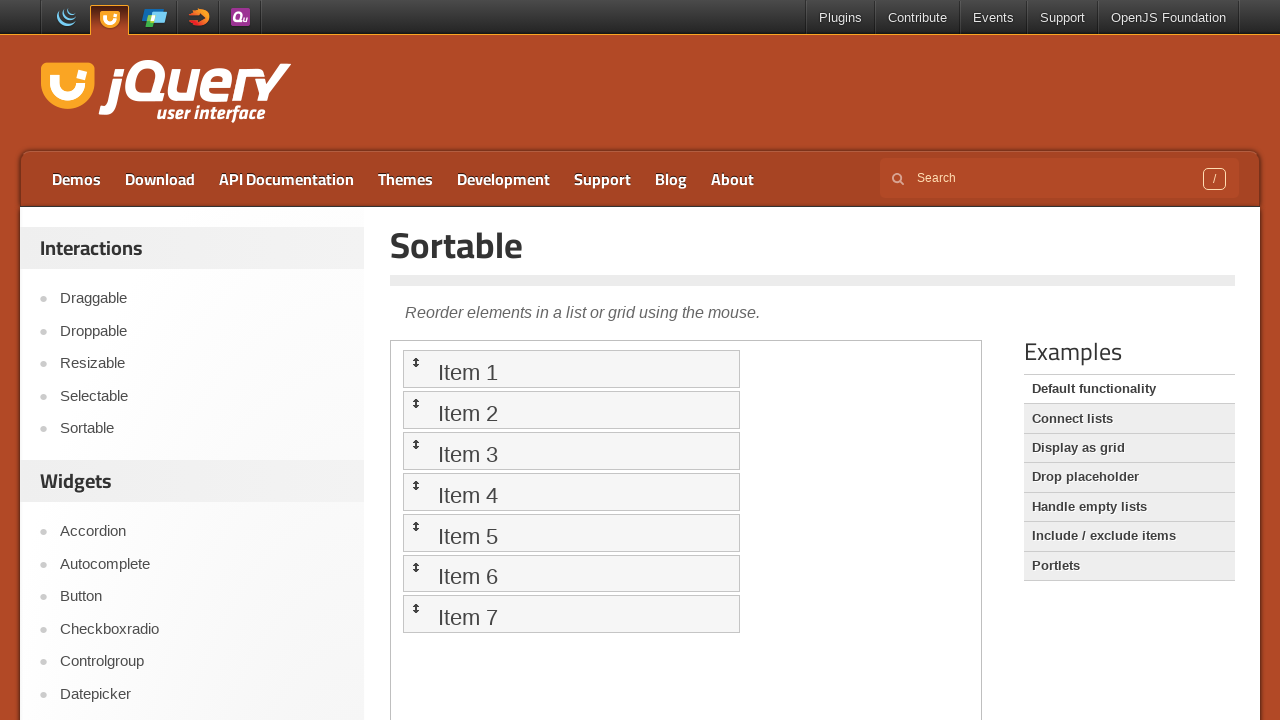

Located second sortable list item
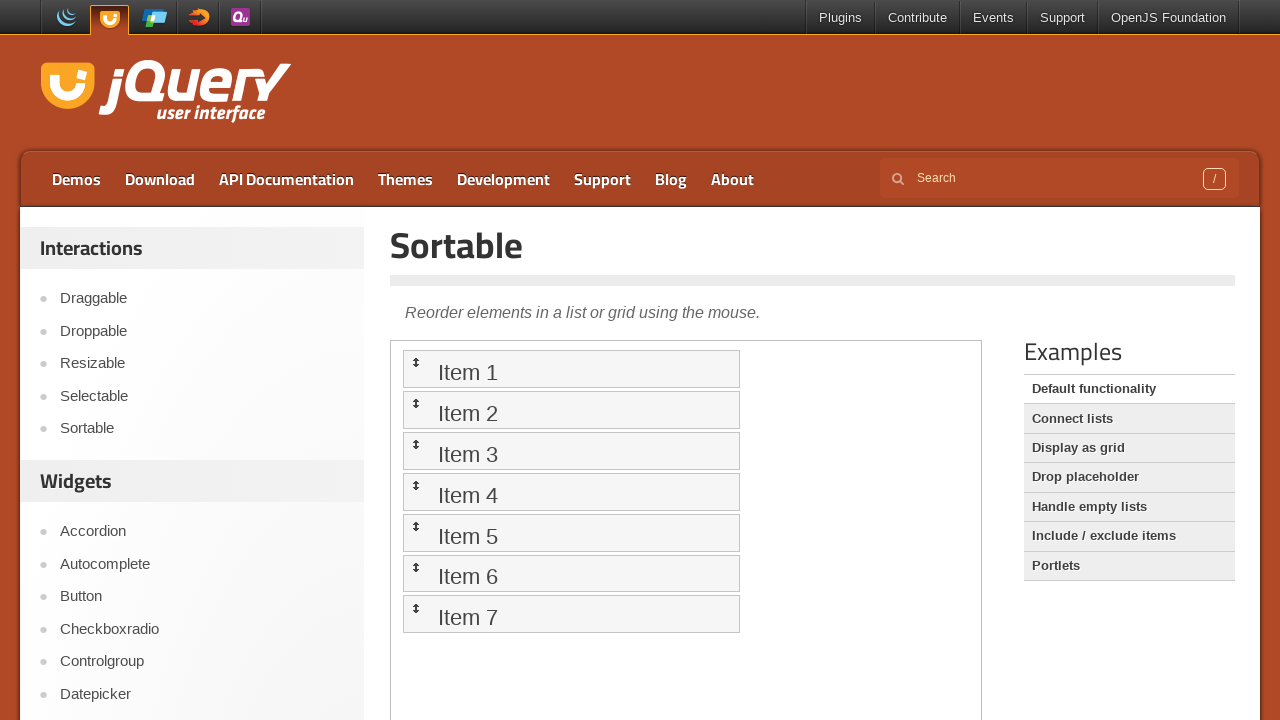

Located third sortable list item
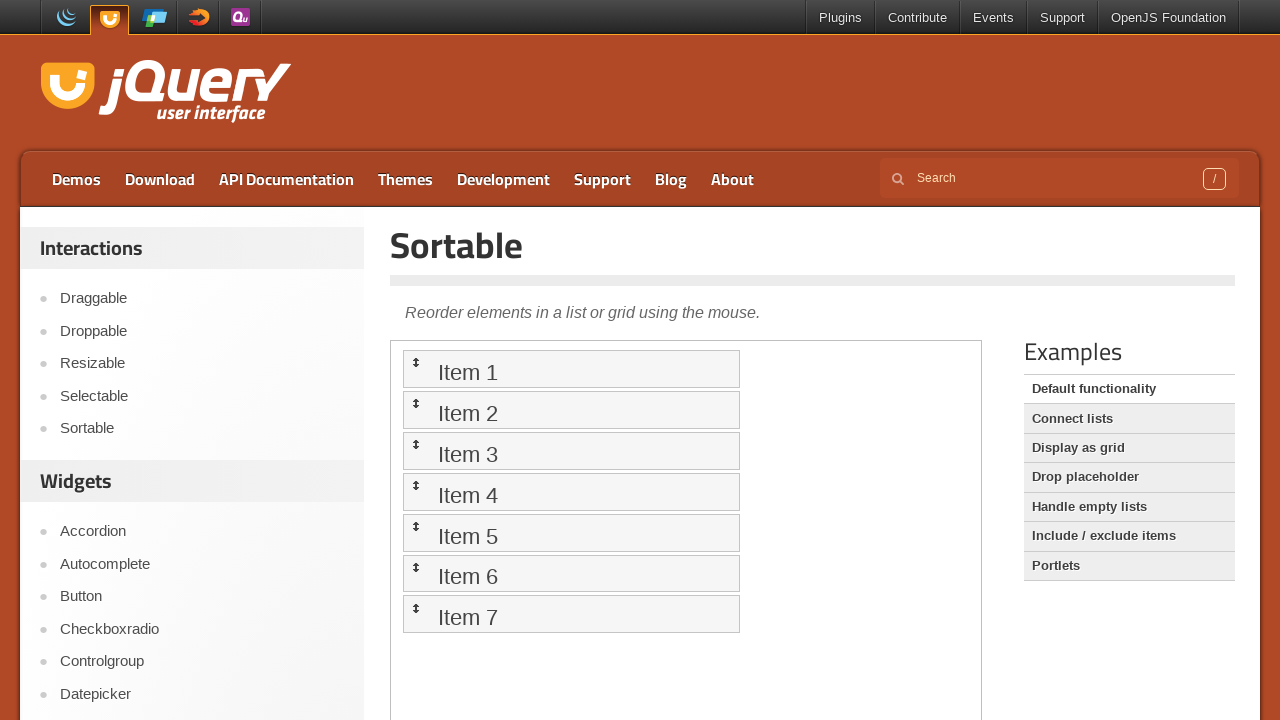

Located fourth sortable list item
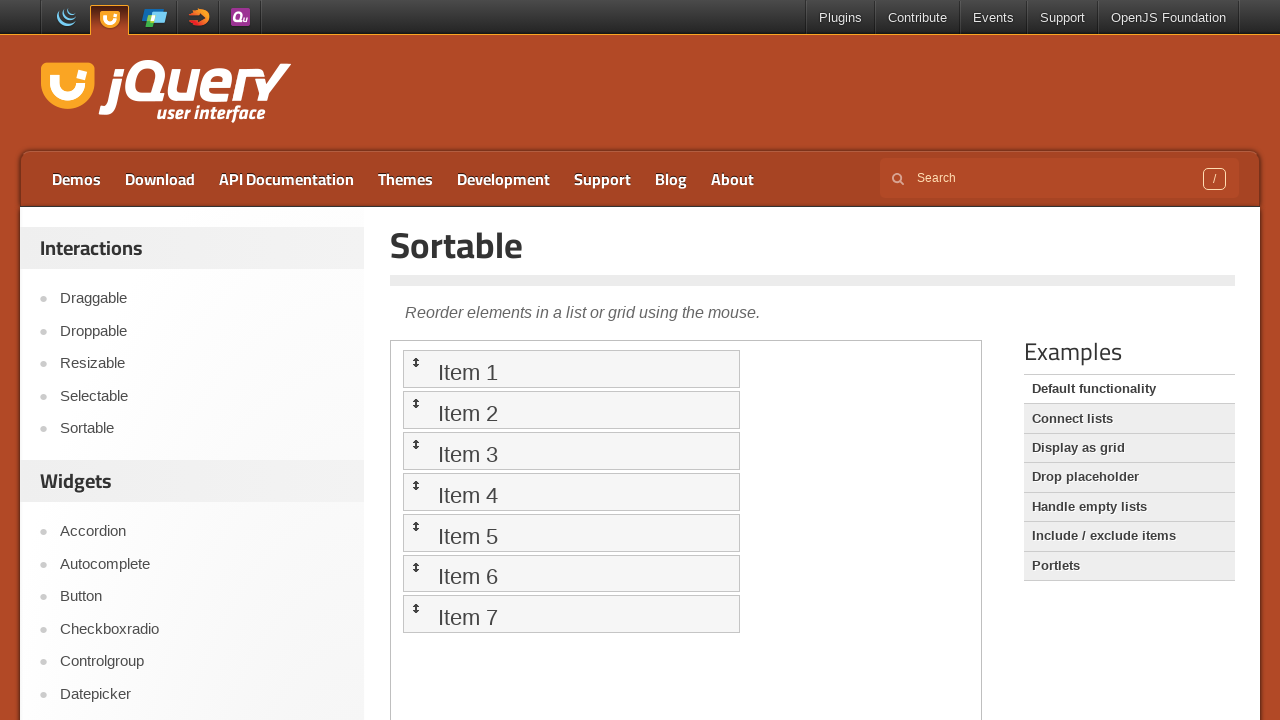

Located fifth sortable list item
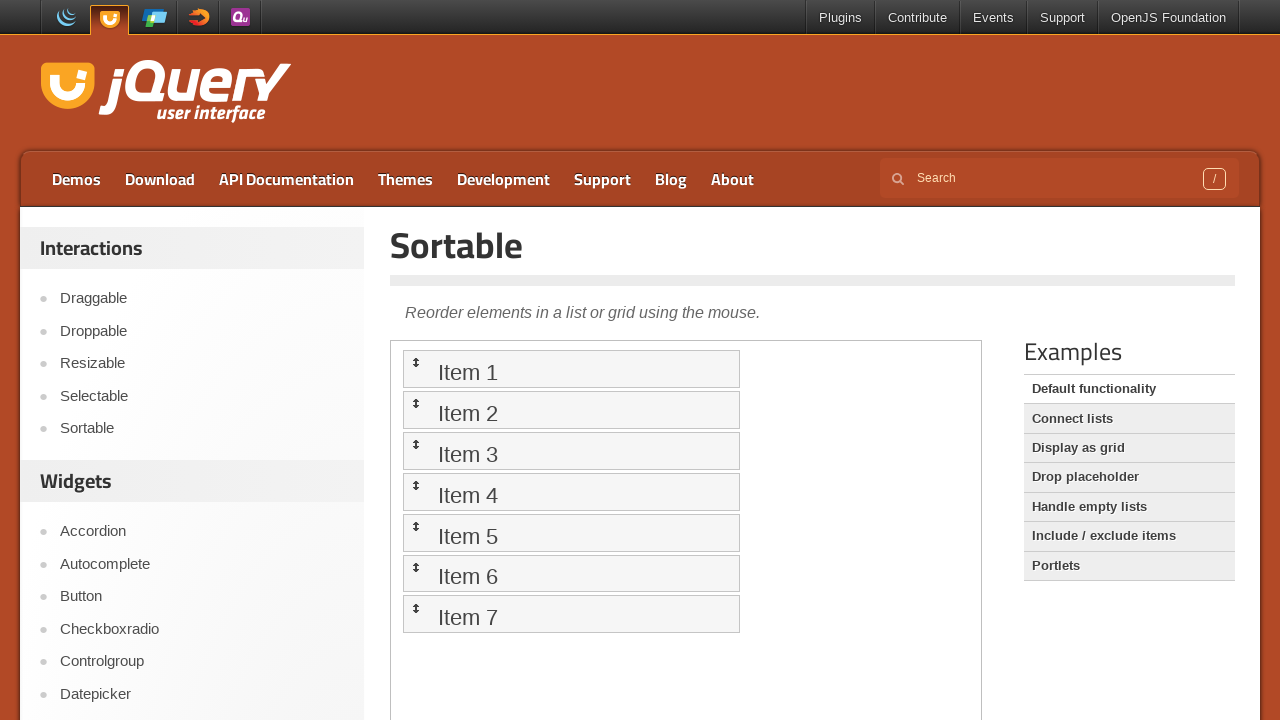

Located sixth sortable list item
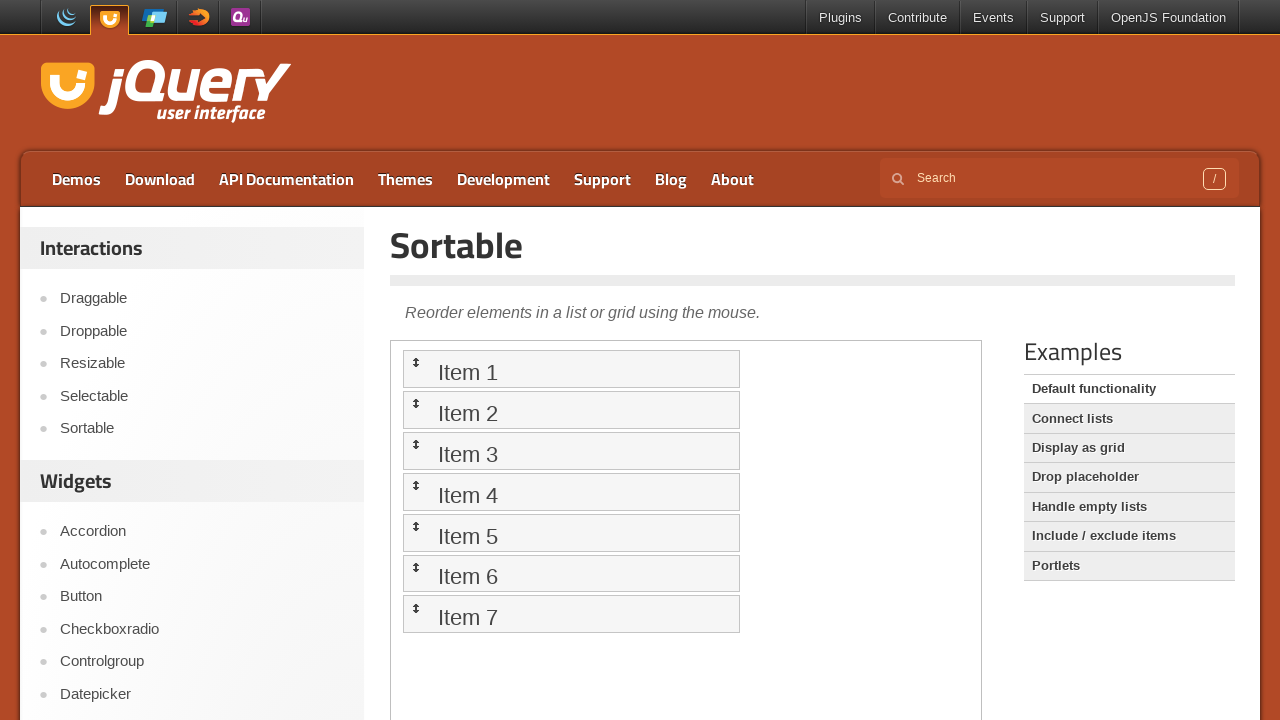

Dragged item 6 to item 1's position at (571, 369)
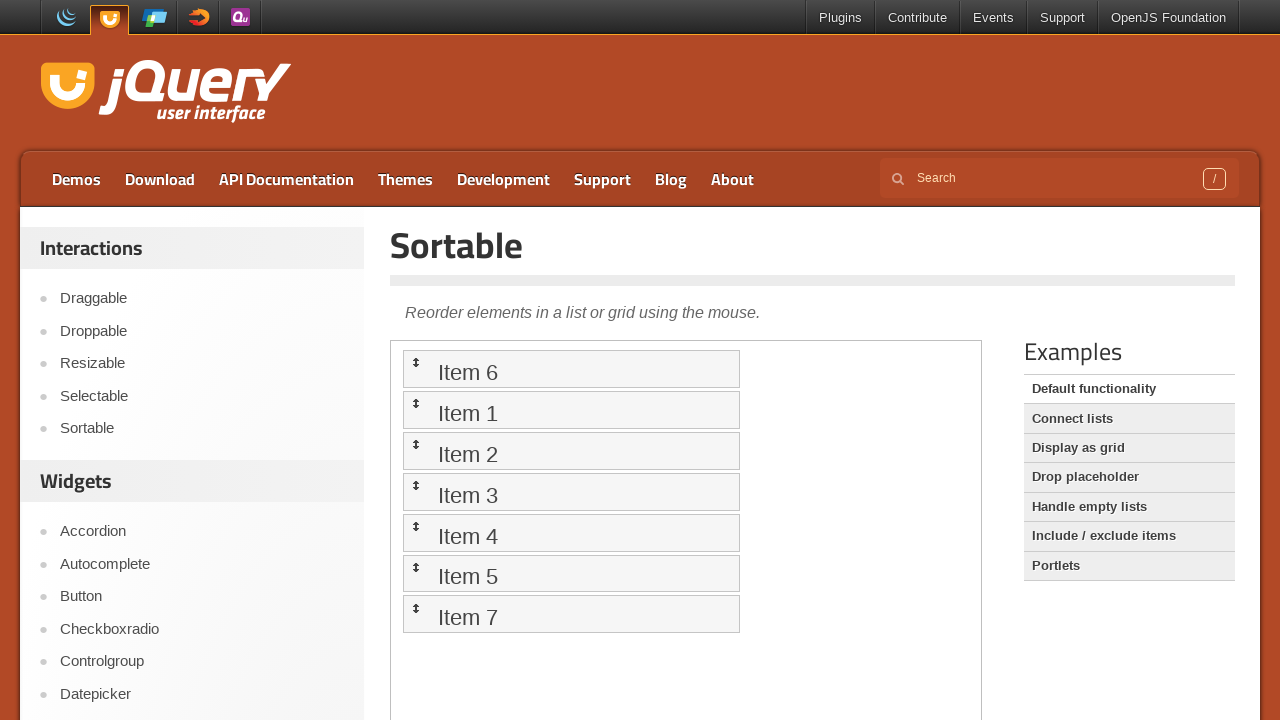

Dragged item 5 to item 3's position at (571, 451)
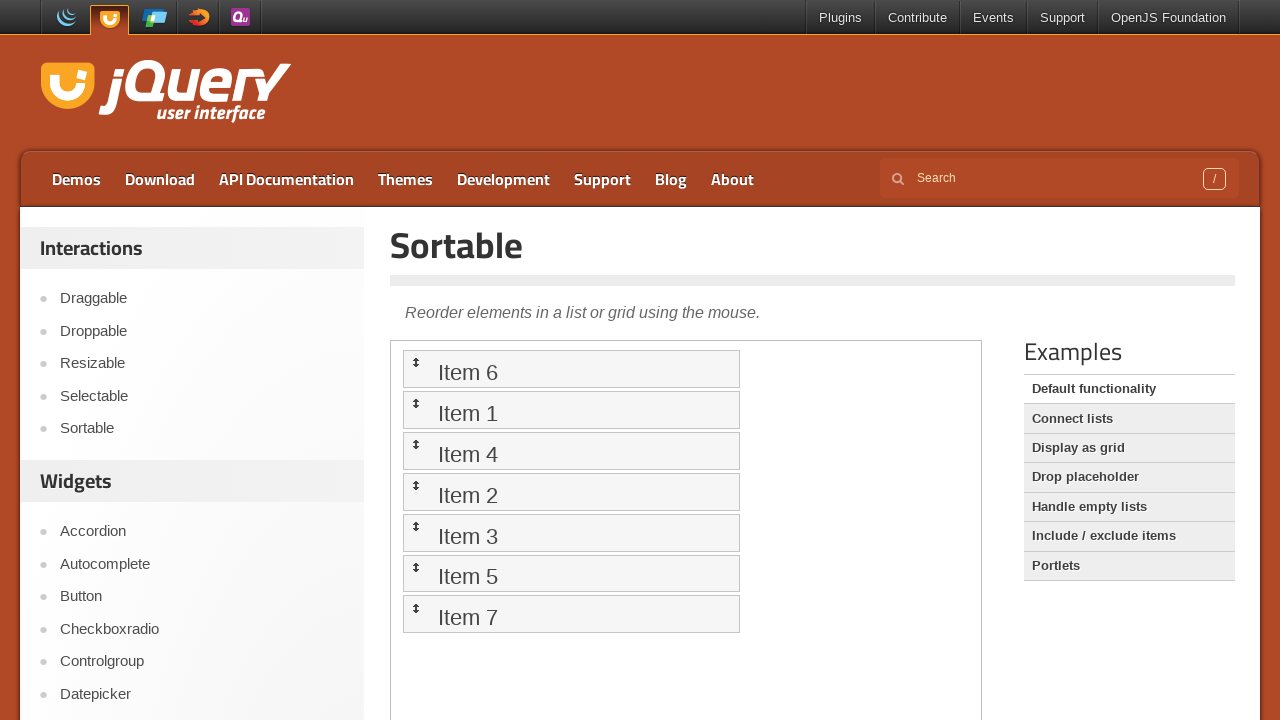

Dragged item 4 to itself (no movement) at (571, 492)
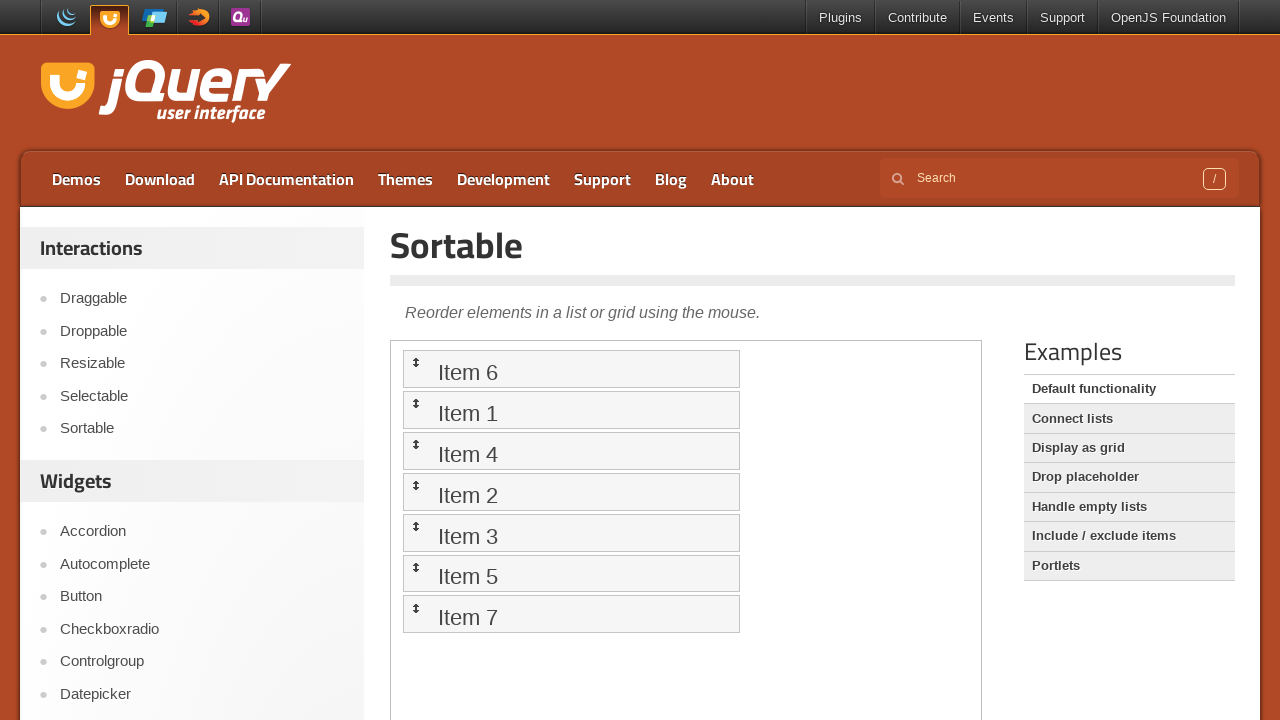

Dragged item 3 to item 5's position at (571, 532)
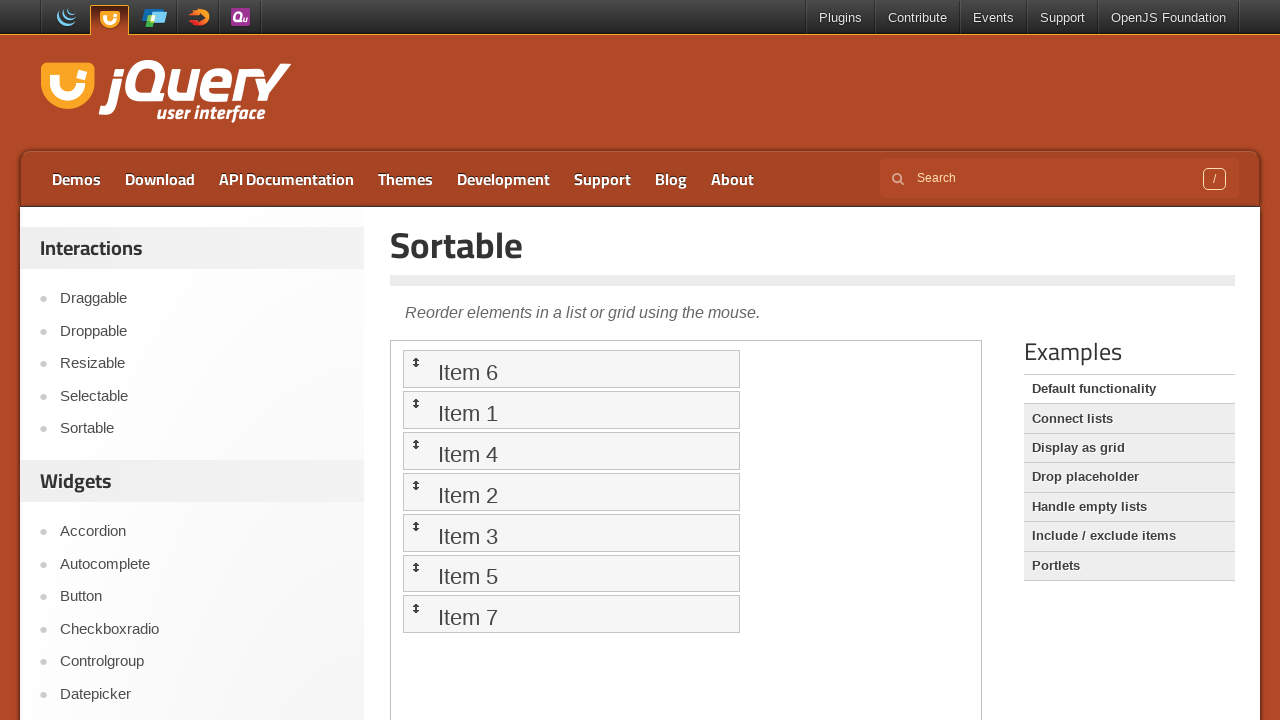

Dragged item 2 to item 6's position at (571, 573)
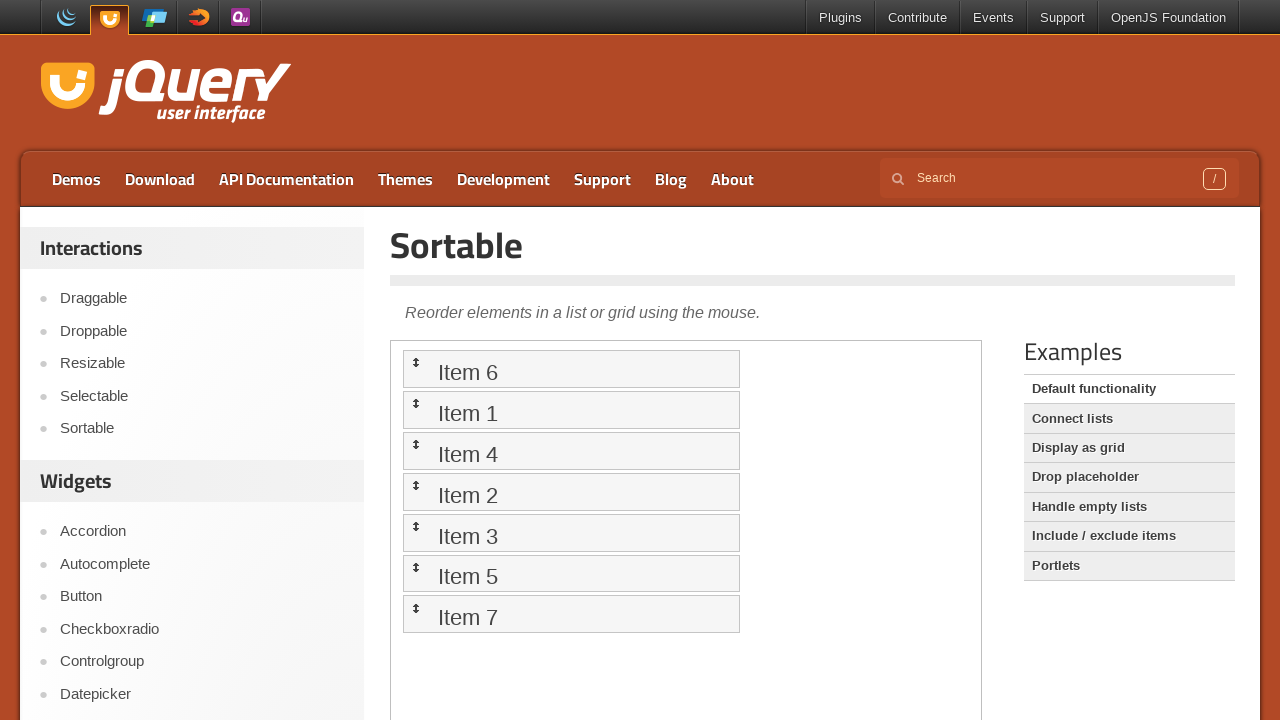

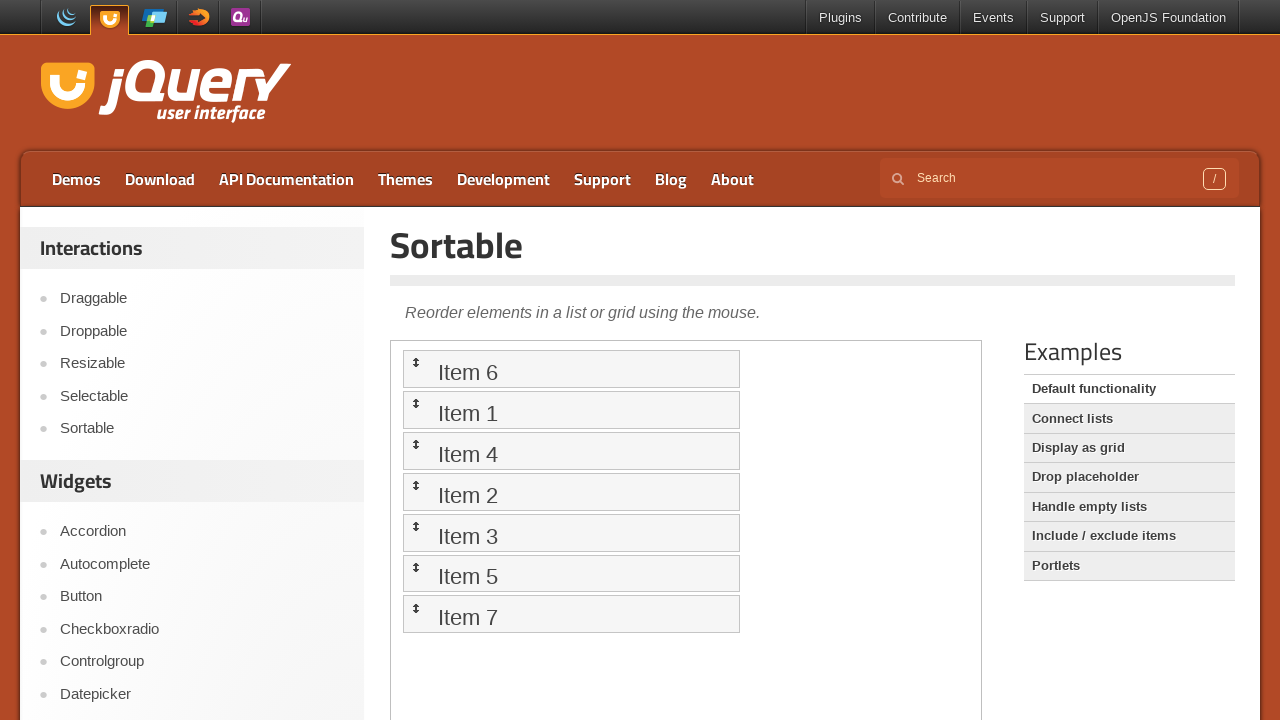